Tests iframe interaction by switching to an iframe, clearing existing text, entering custom text, and verifying the text was properly entered

Starting URL: https://the-internet.herokuapp.com/iframe

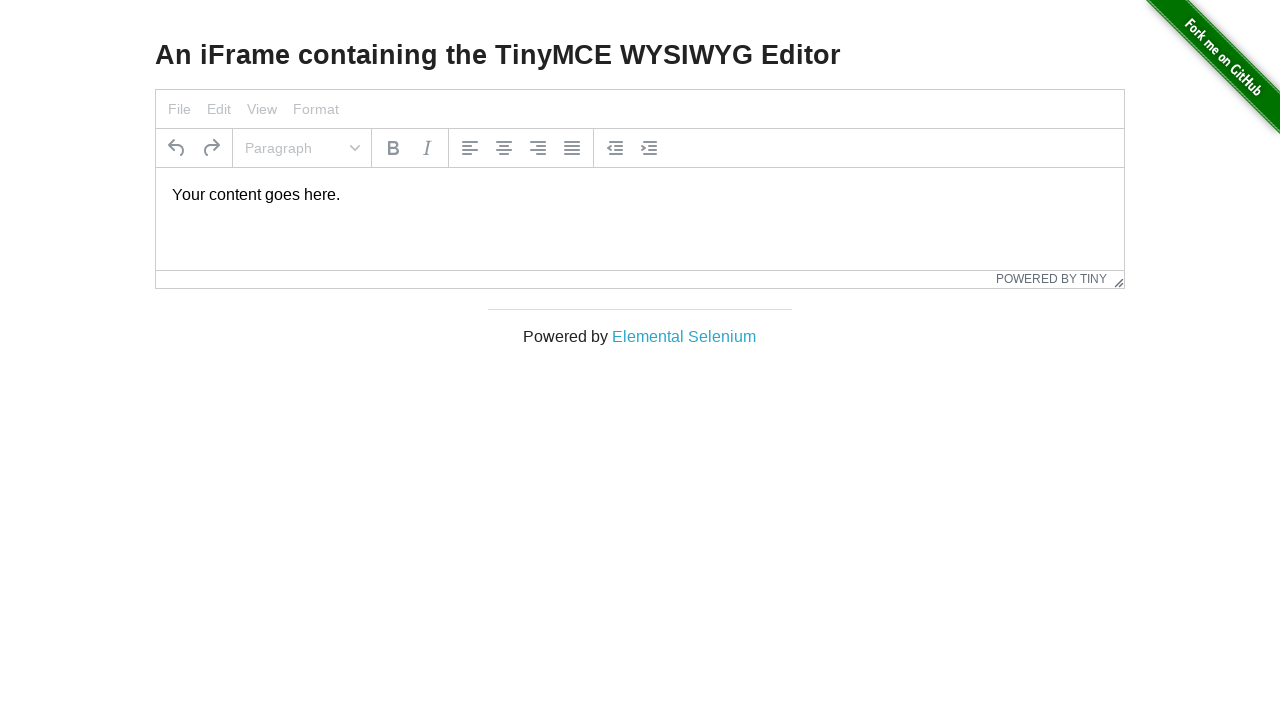

Located iframe with id 'mce_0_ifr'
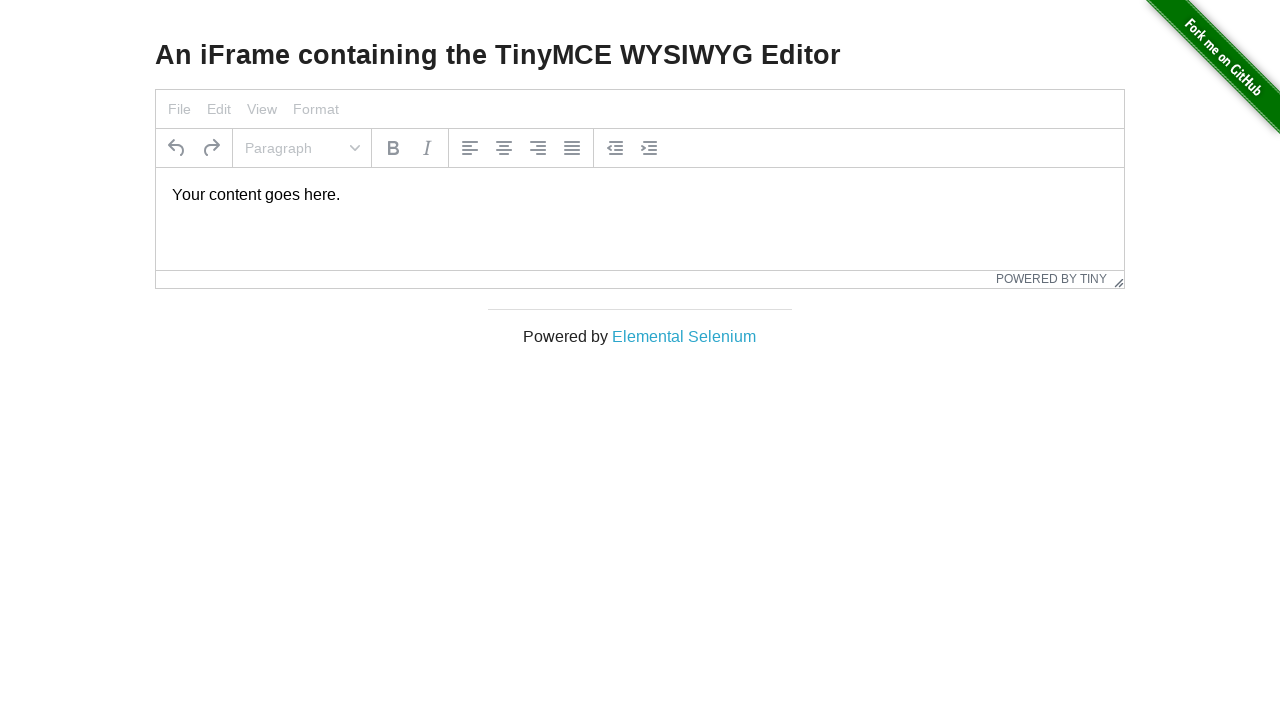

Located text editor element within iframe
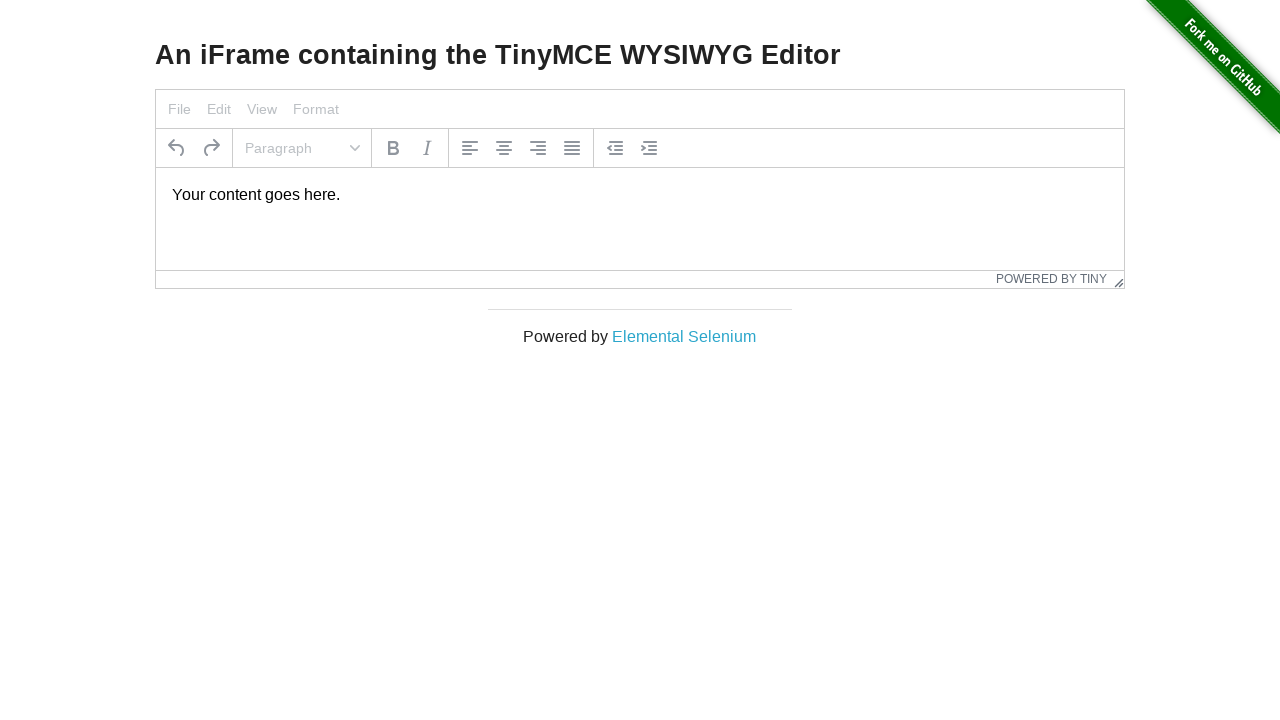

Clicked on text editor to focus it at (640, 195) on iframe#mce_0_ifr >> internal:control=enter-frame >> #tinymce
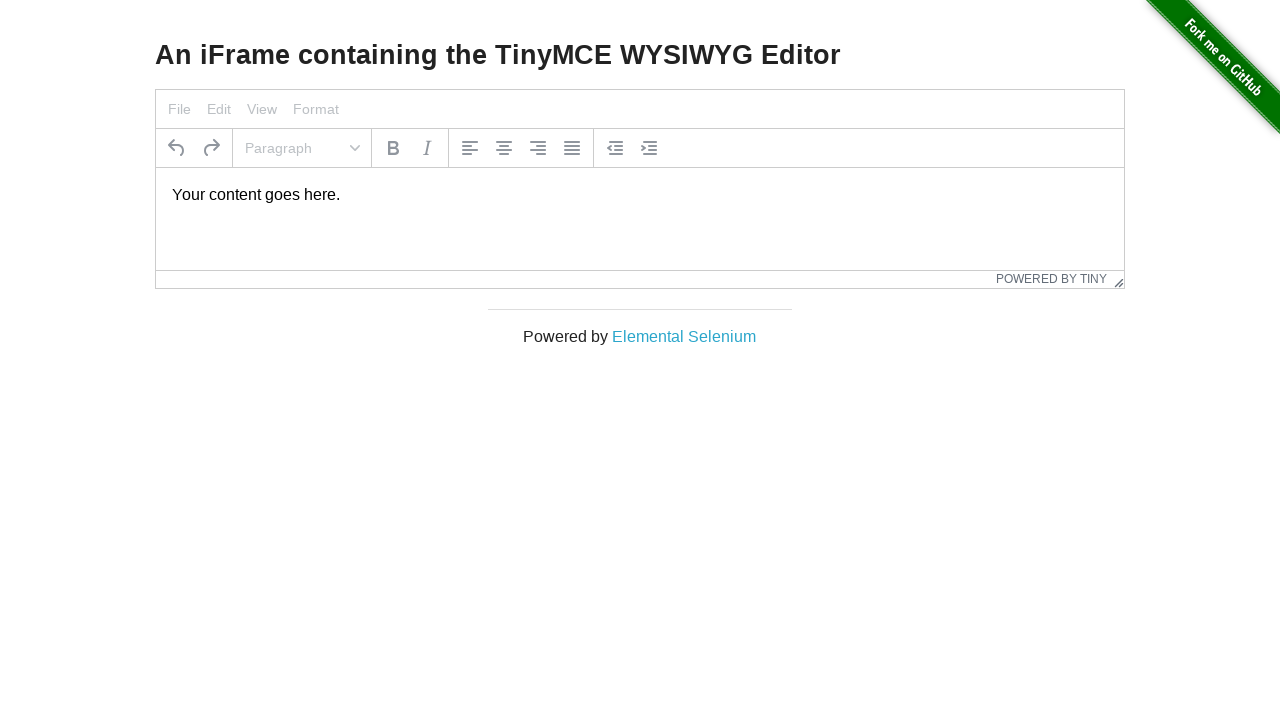

Selected all existing text in editor using Ctrl+A on iframe#mce_0_ifr >> internal:control=enter-frame >> #tinymce
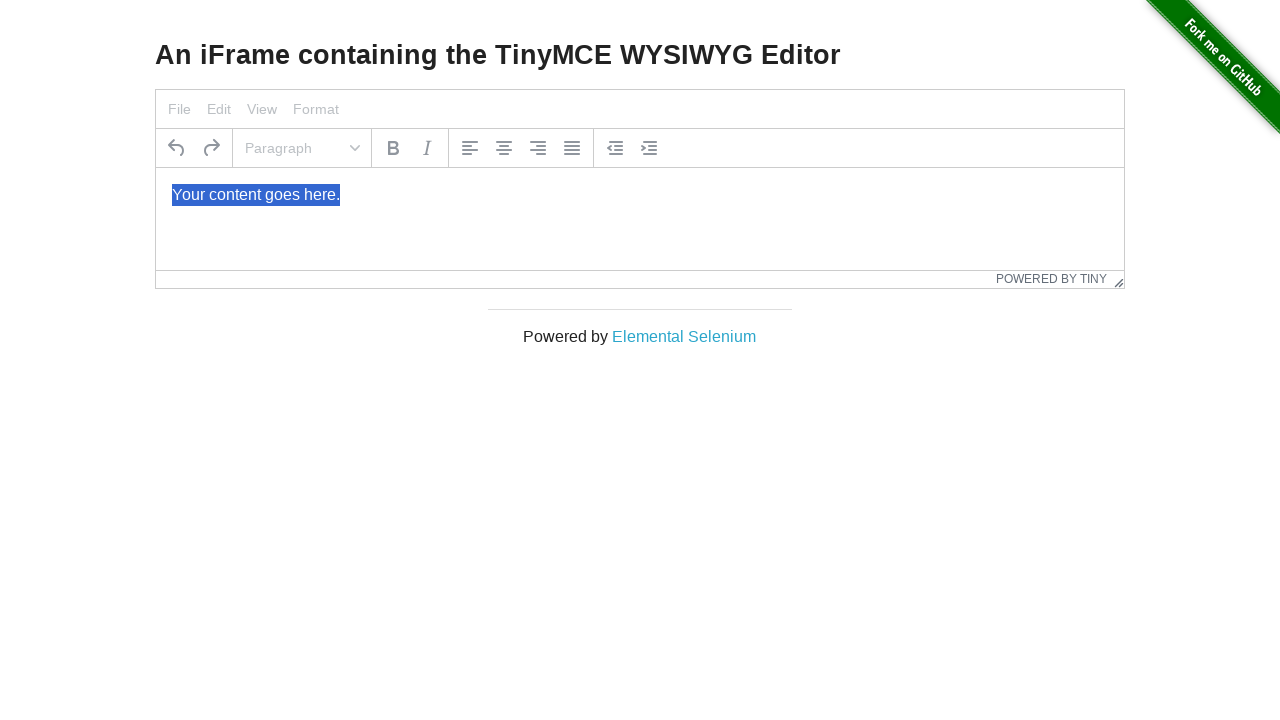

Typed 'Hello world!' into the text editor, replacing selected text on iframe#mce_0_ifr >> internal:control=enter-frame >> #tinymce
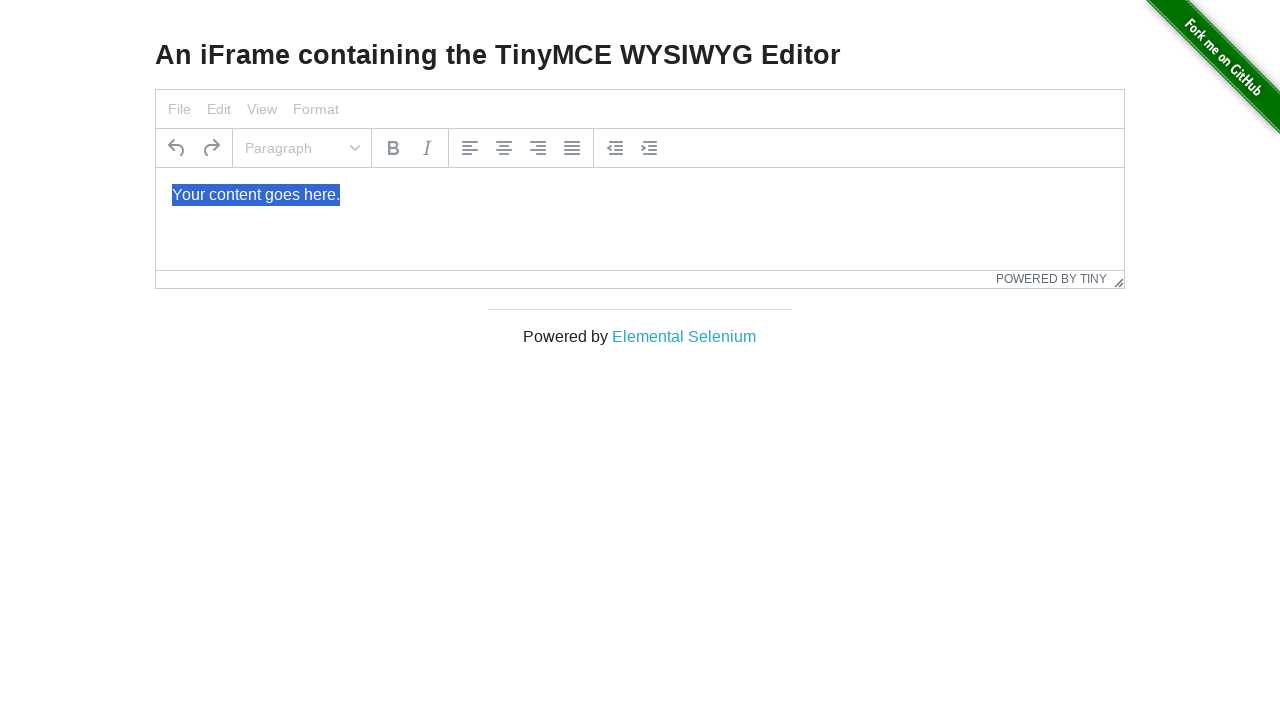

Text entry verification complete - 'Hello world!' successfully entered and displayed in iframe
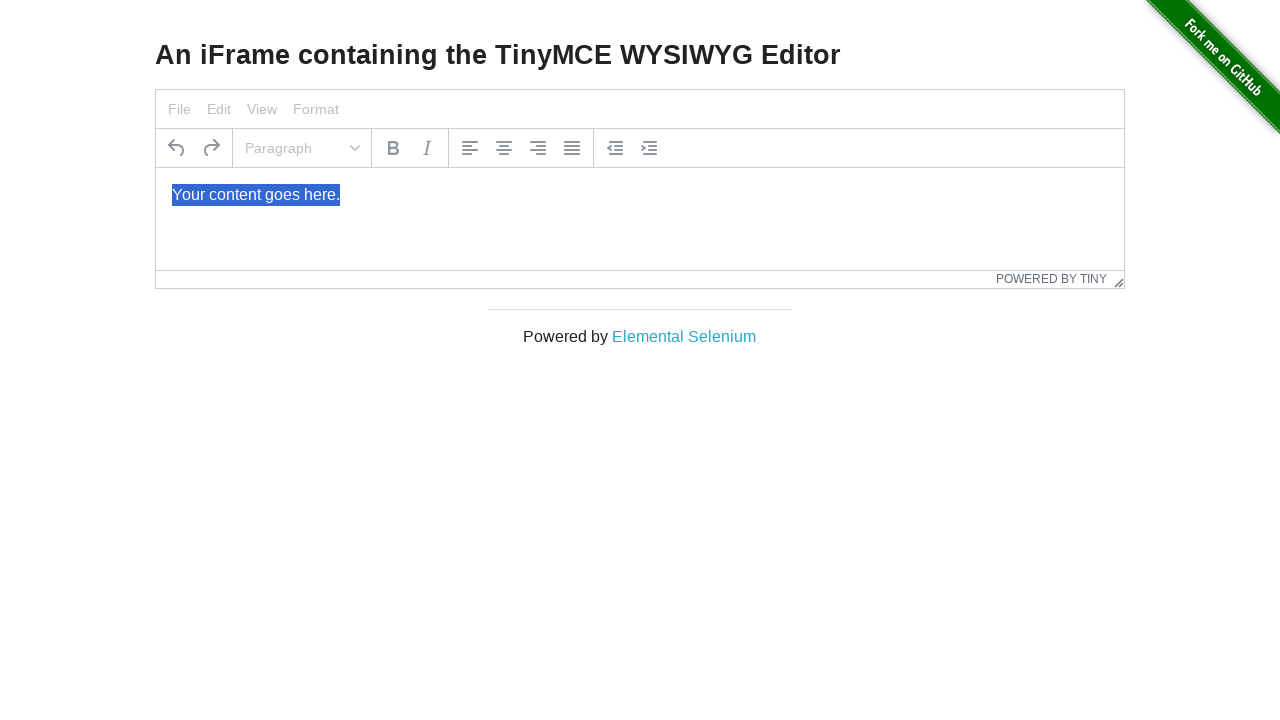

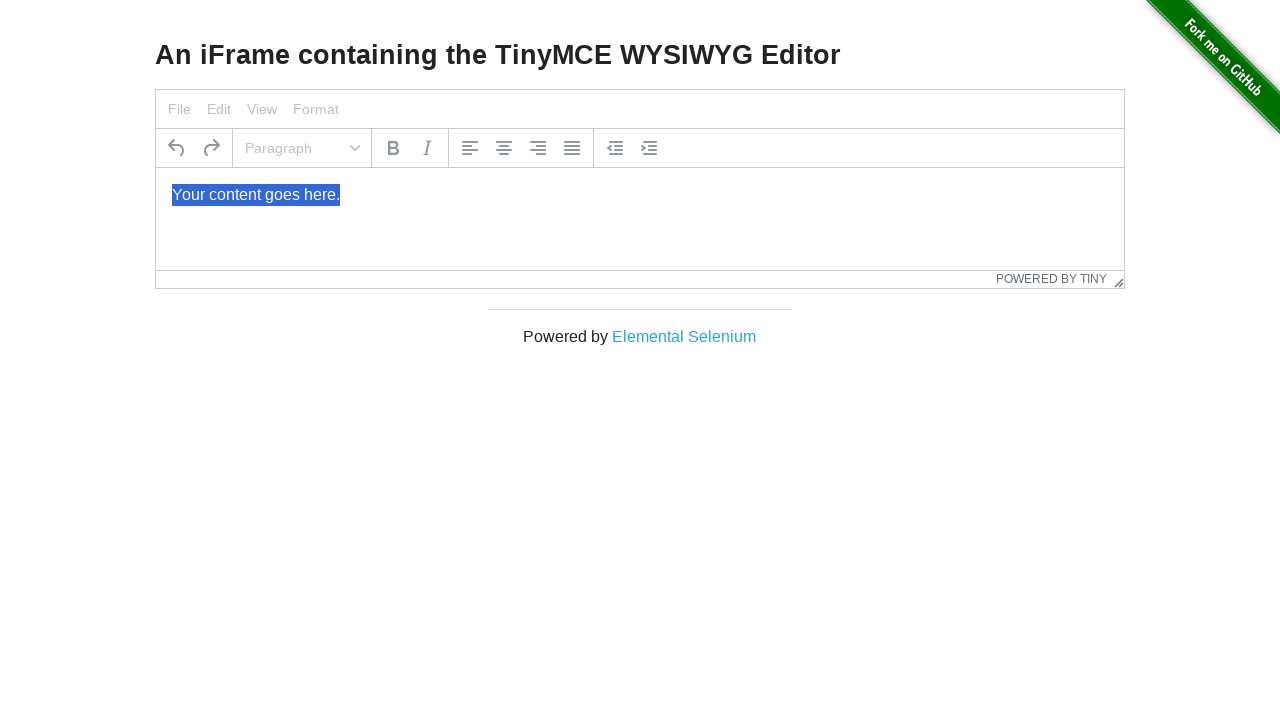